Tests e-commerce cart functionality by adding a product, updating quantity to 2, and verifying the total price updates correctly

Starting URL: https://jupiter.cloud.planittesting.com/#/

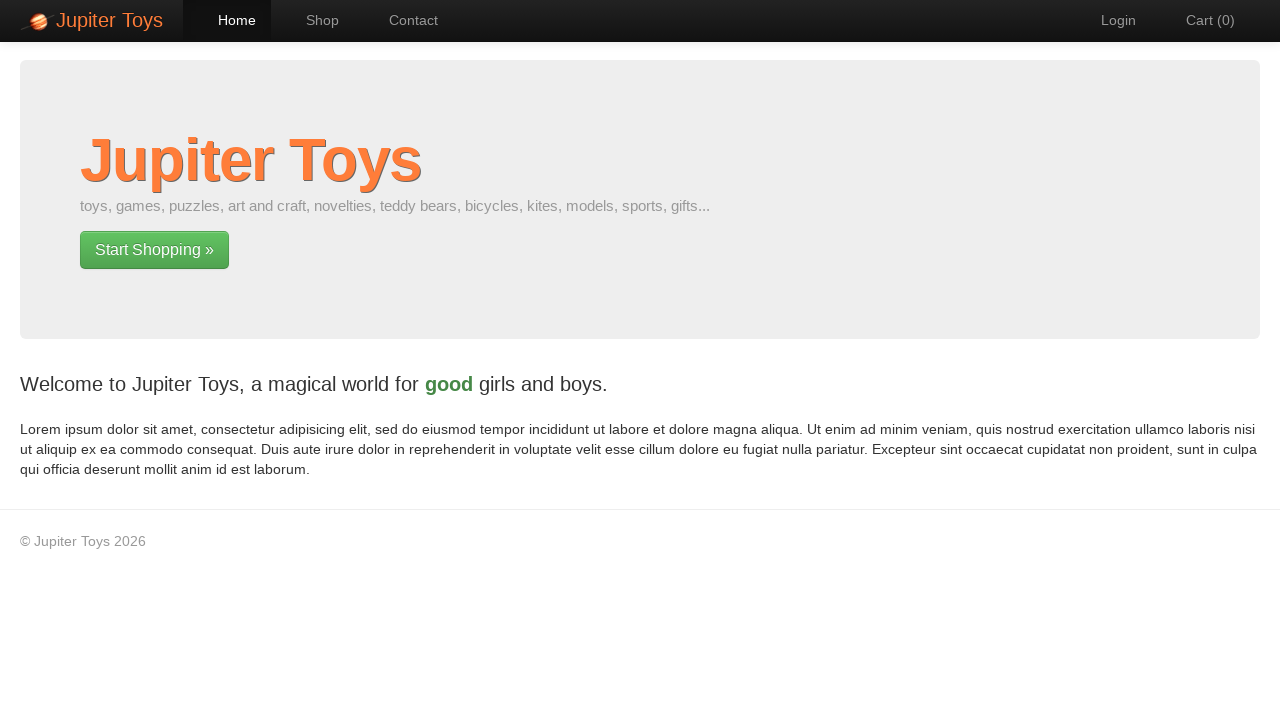

Clicked add to cart button for first product at (154, 250) on .btn-success
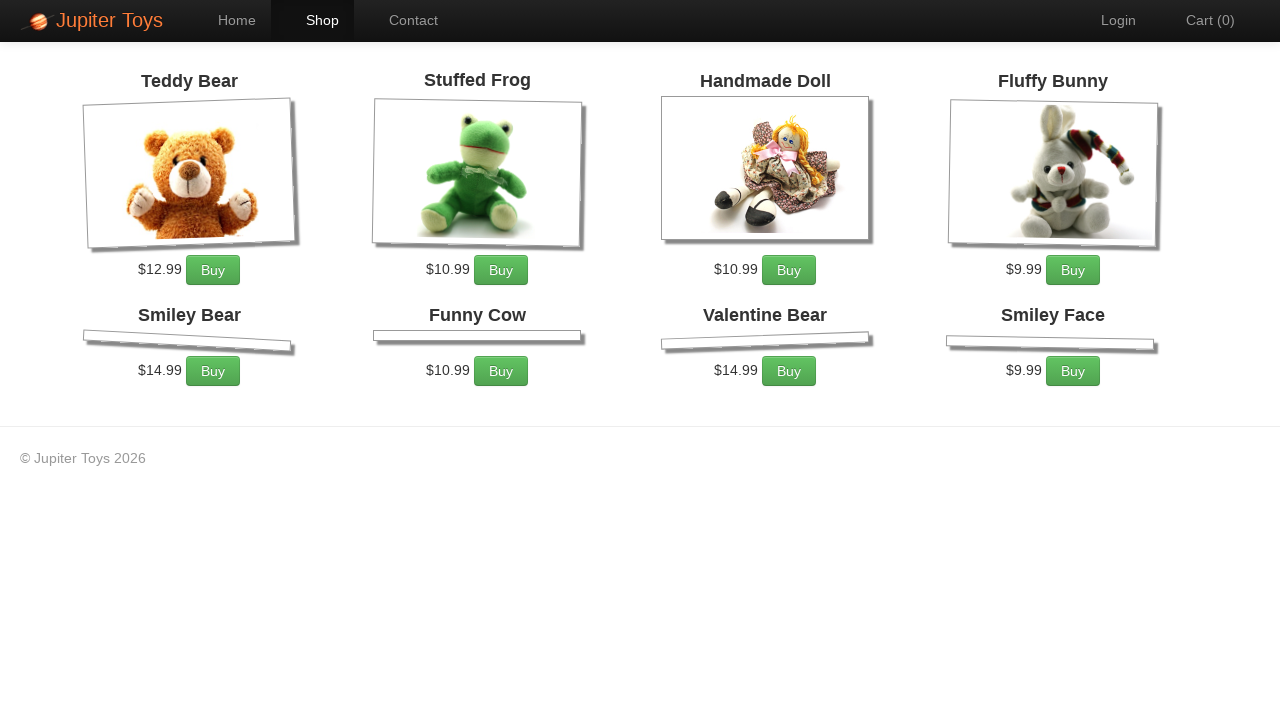

Retrieved item price text content
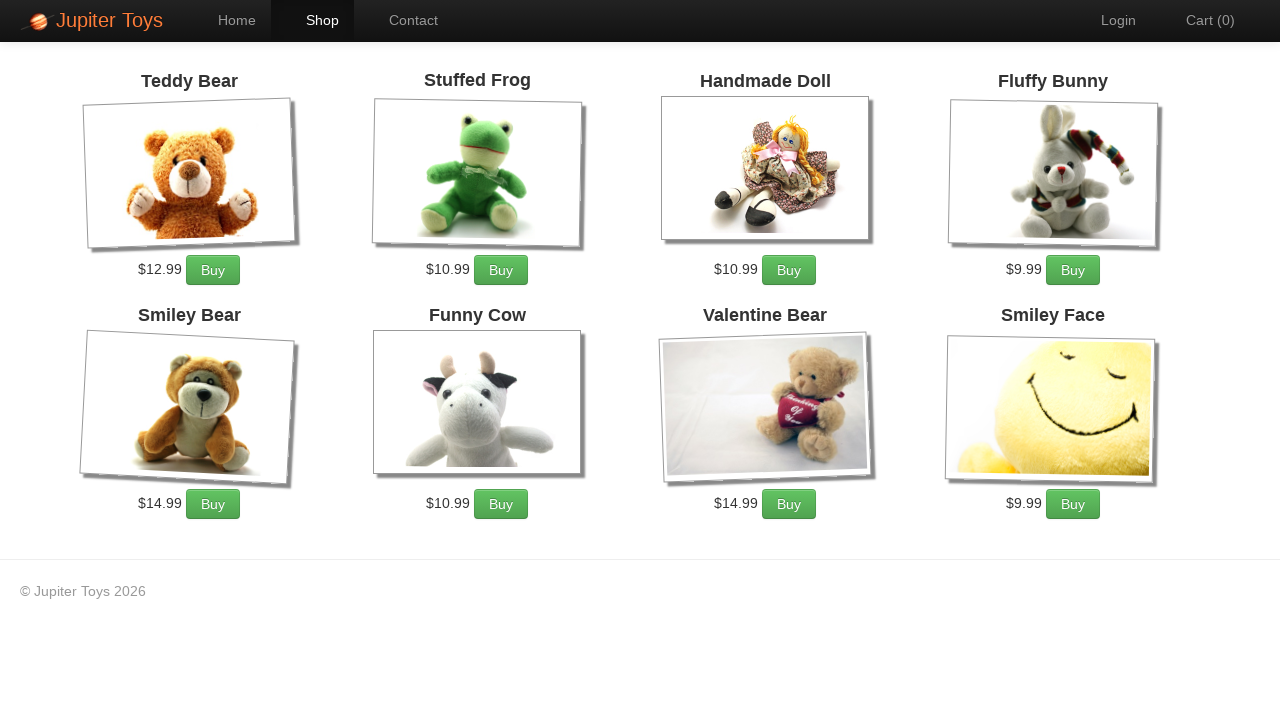

Parsed item price: $12.99
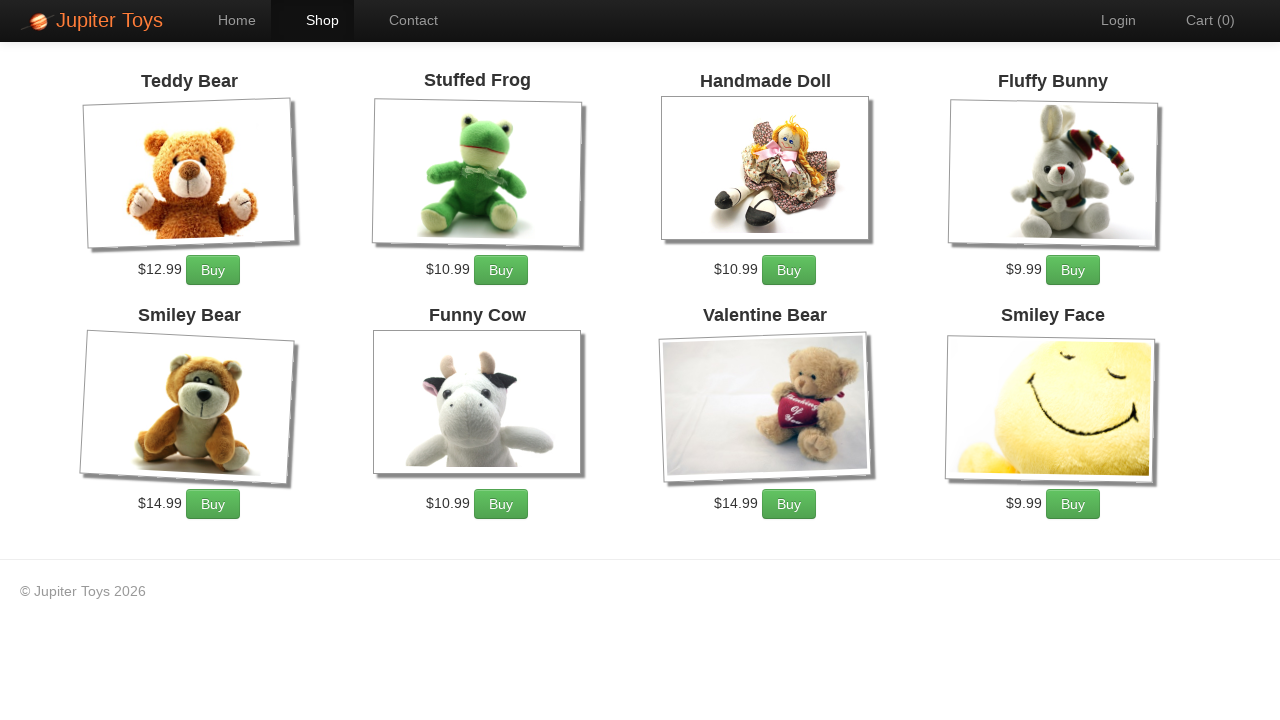

Clicked add to cart button again at (213, 270) on .btn-success
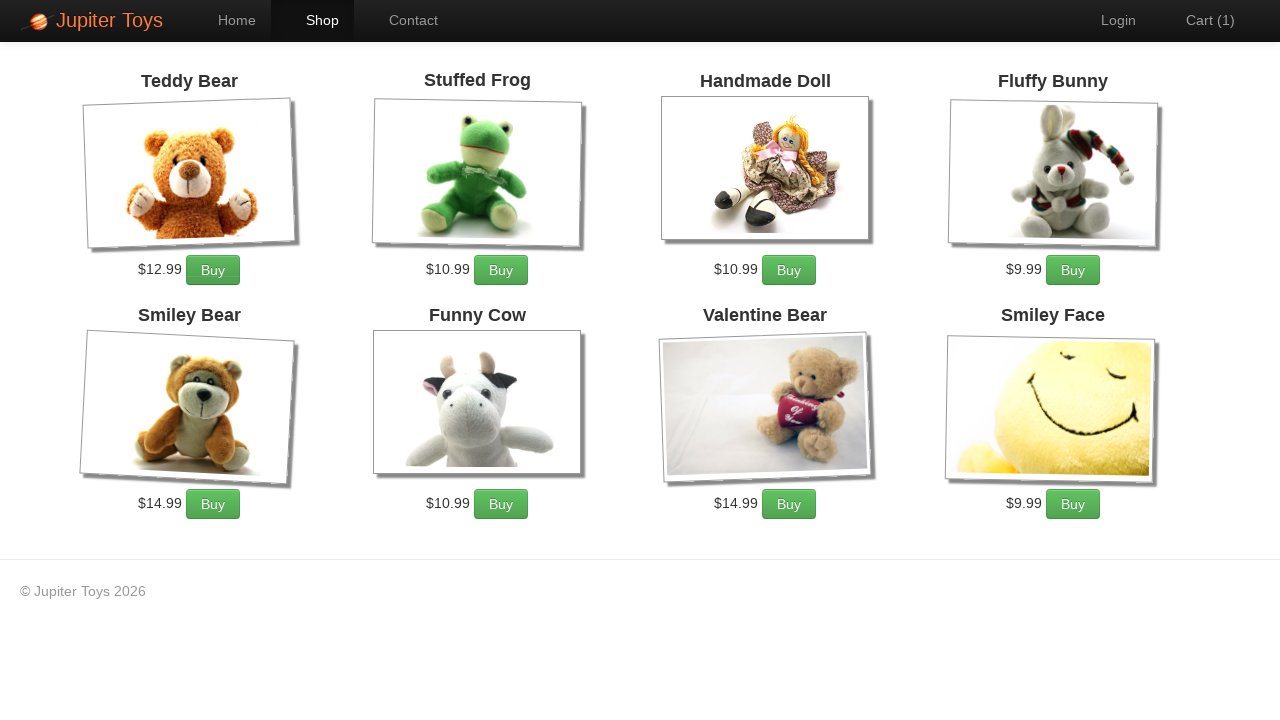

Clicked cart count to navigate to cart at (1226, 20) on .cart-count
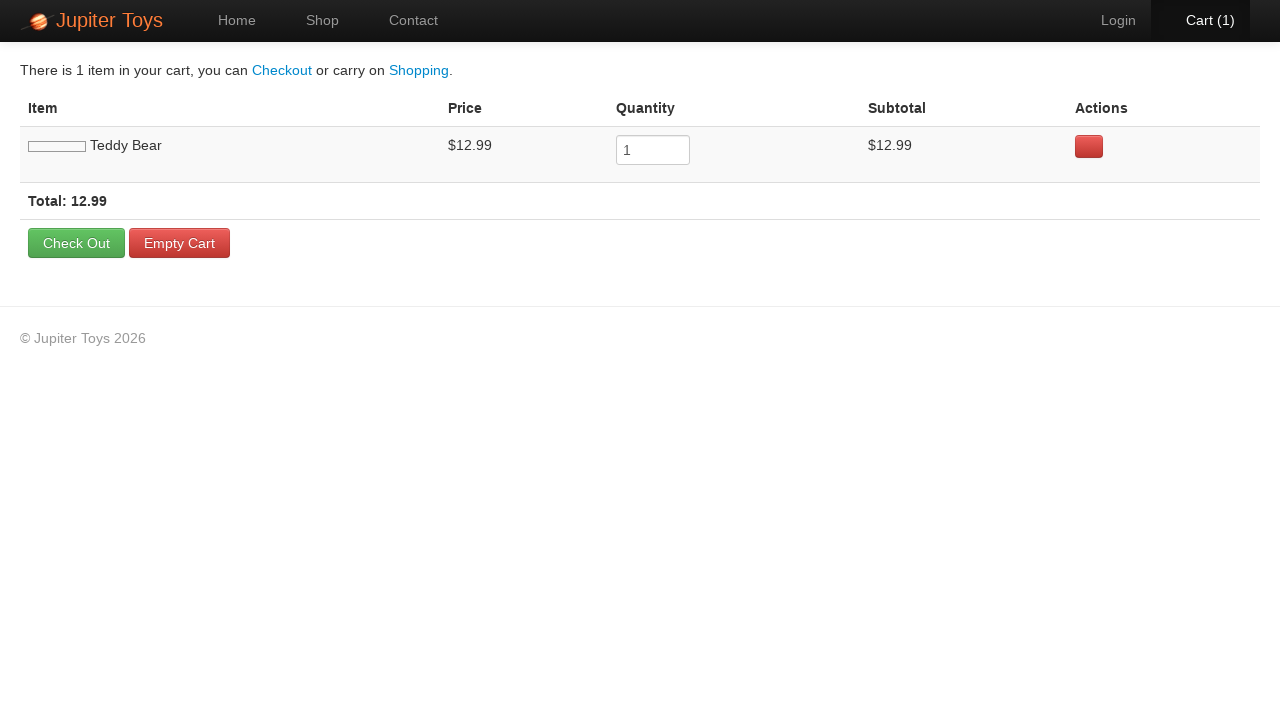

Cleared quantity input field on input[name='quantity']
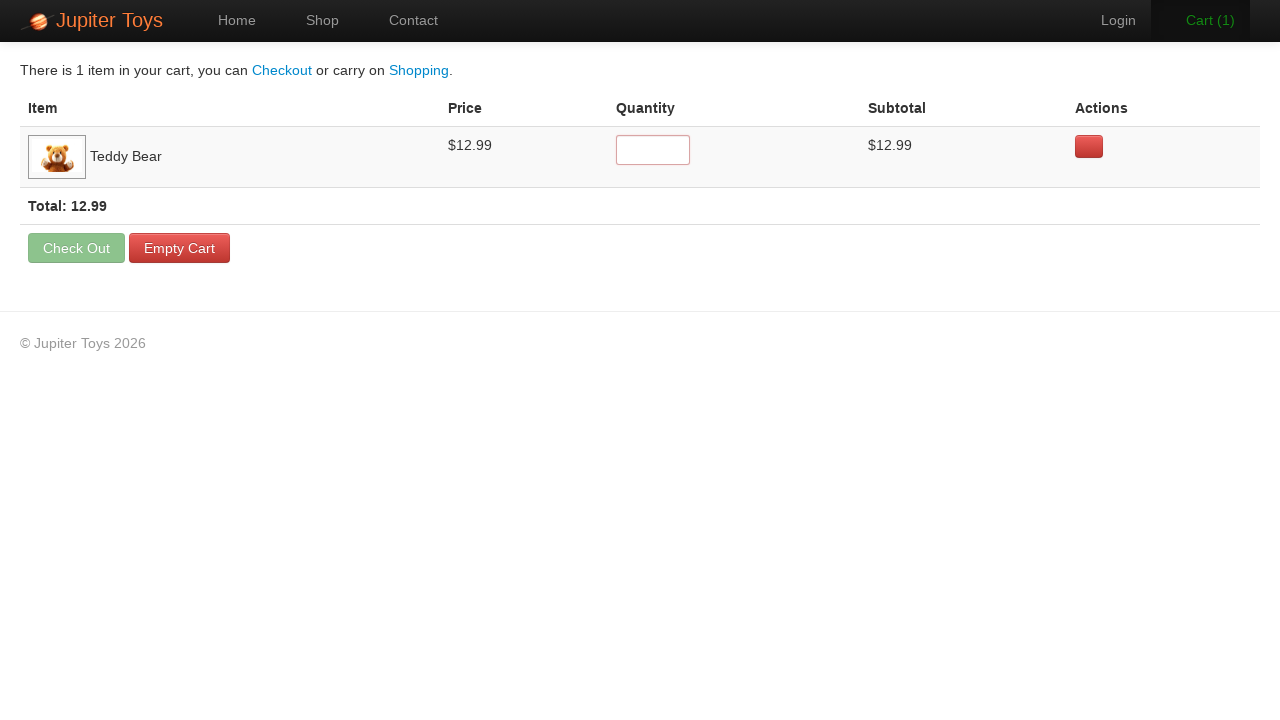

Filled quantity field with value 2 on input[name='quantity']
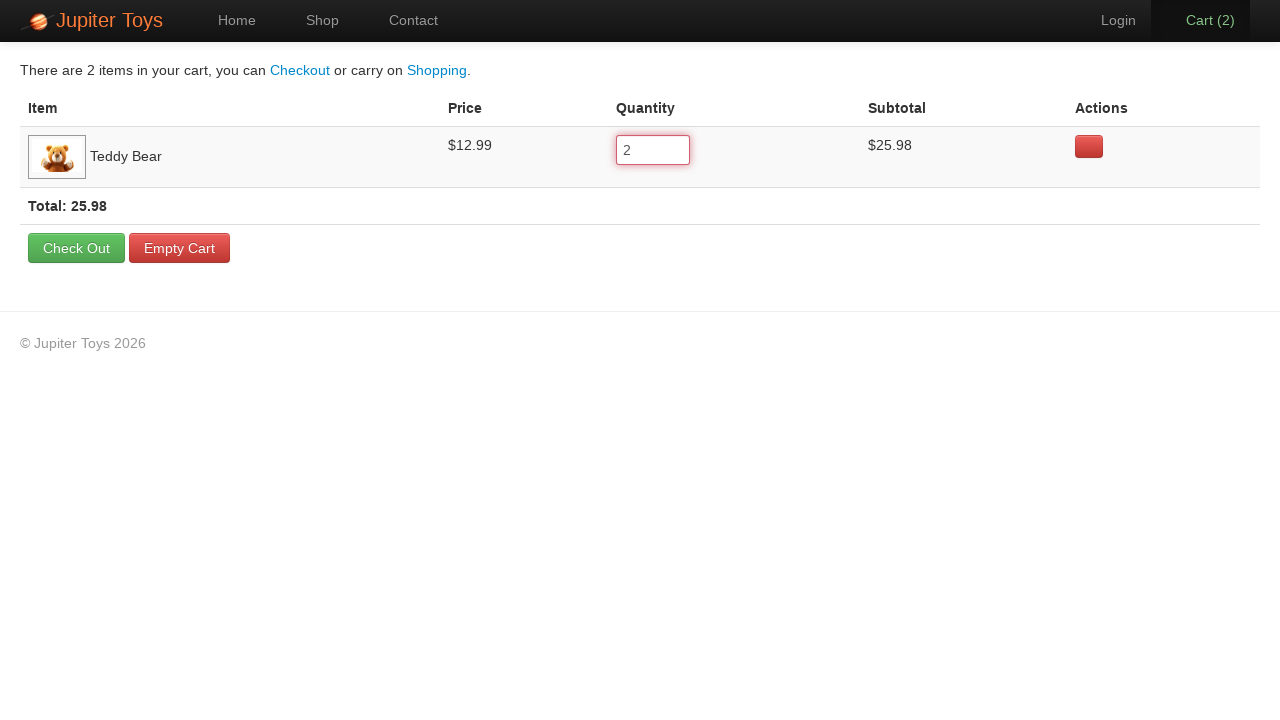

Waited for cart to update after quantity change
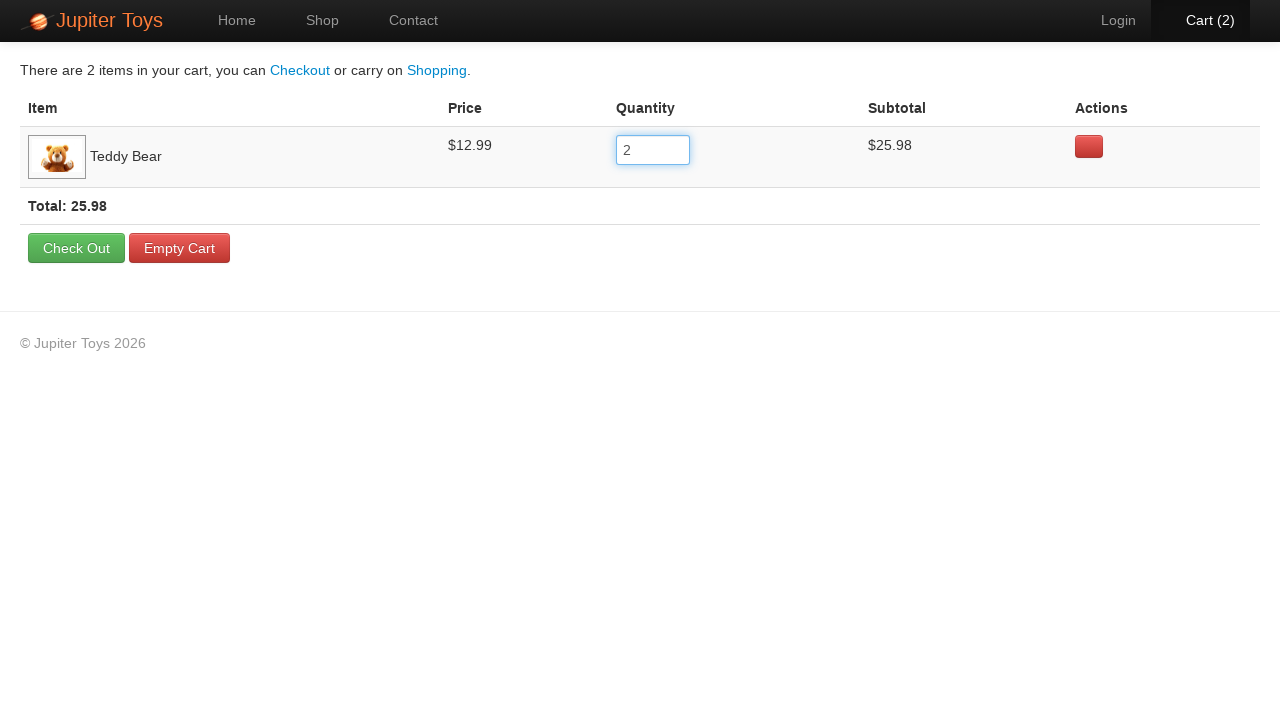

Located subtotal element
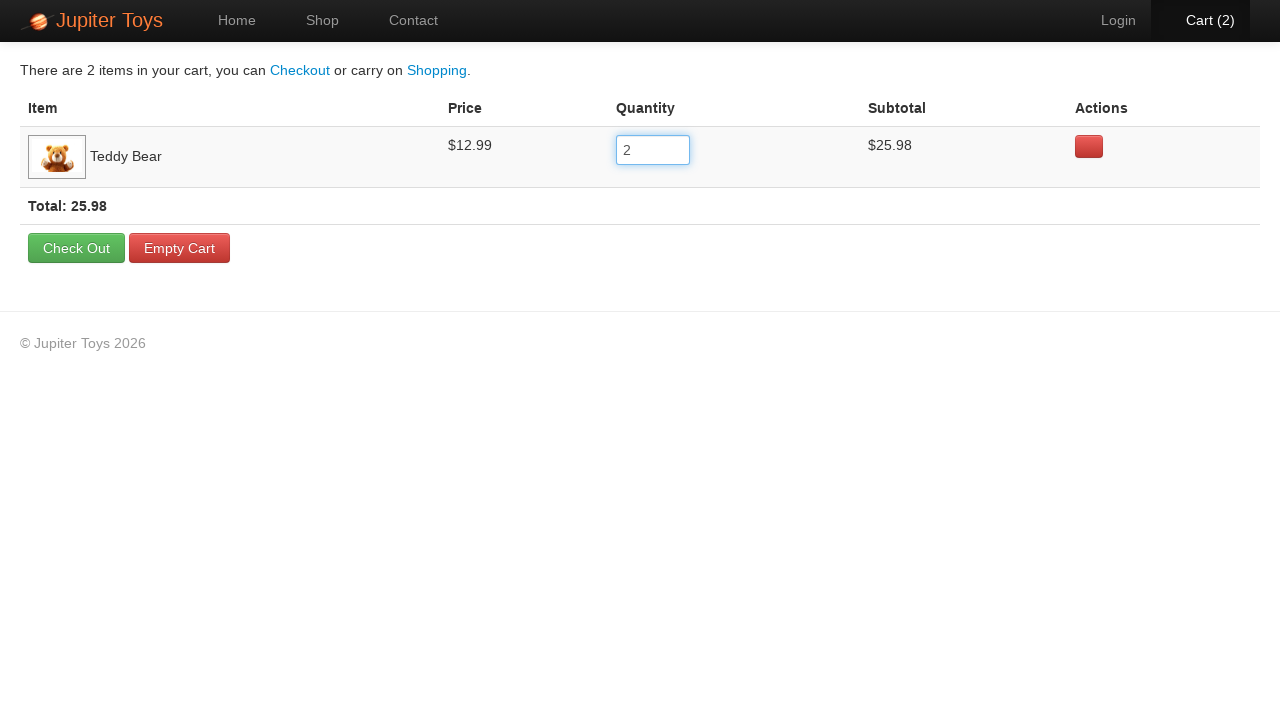

Located quantity display element
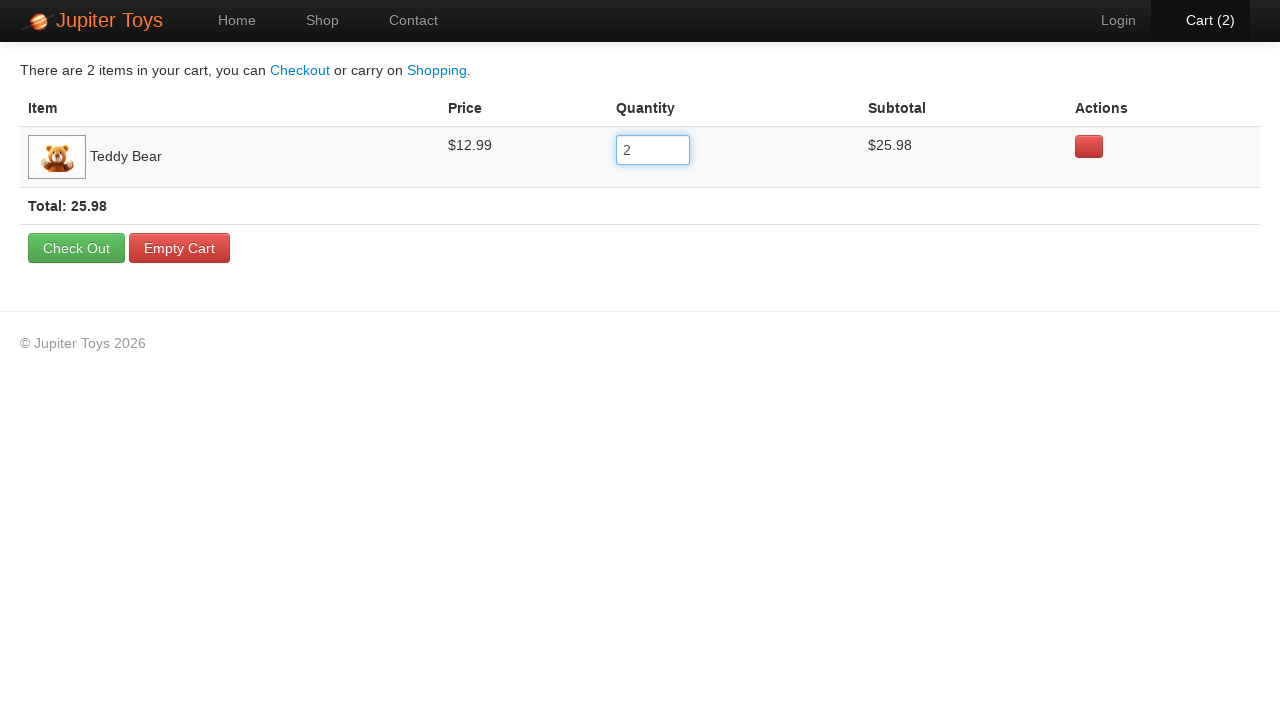

Calculated expected total: $25.98
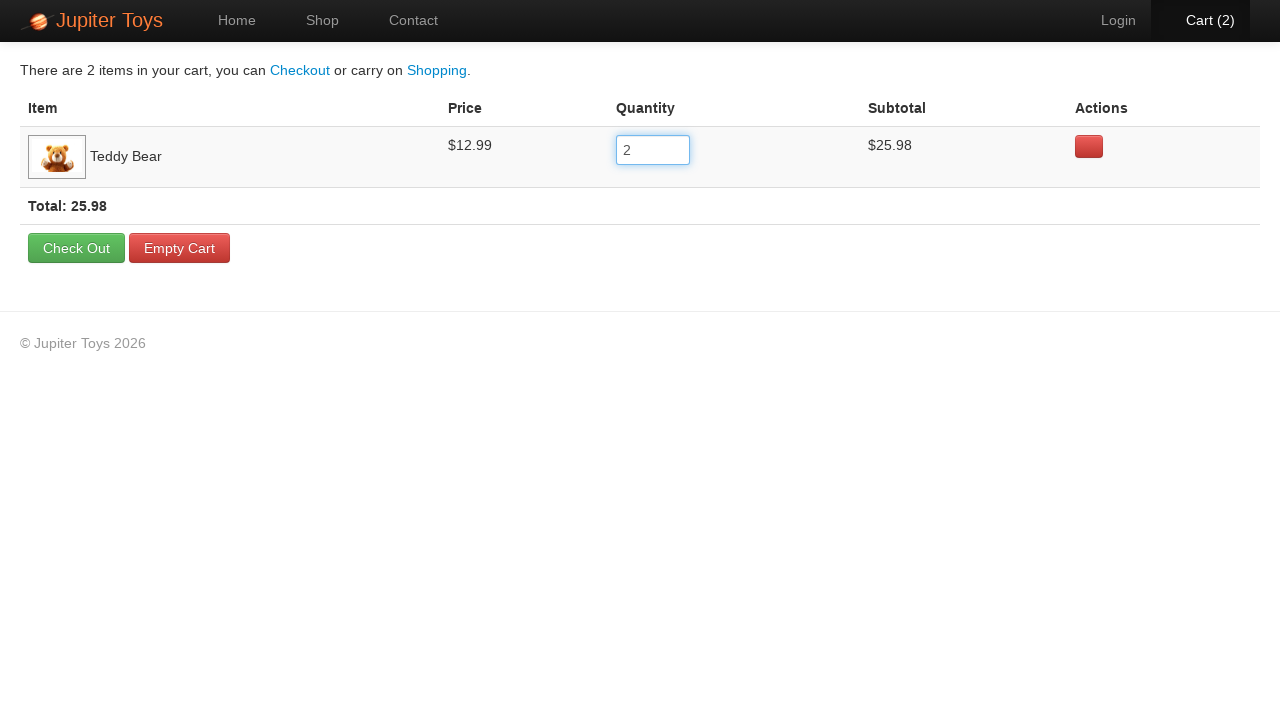

Retrieved actual subtotal: Total: 25.98
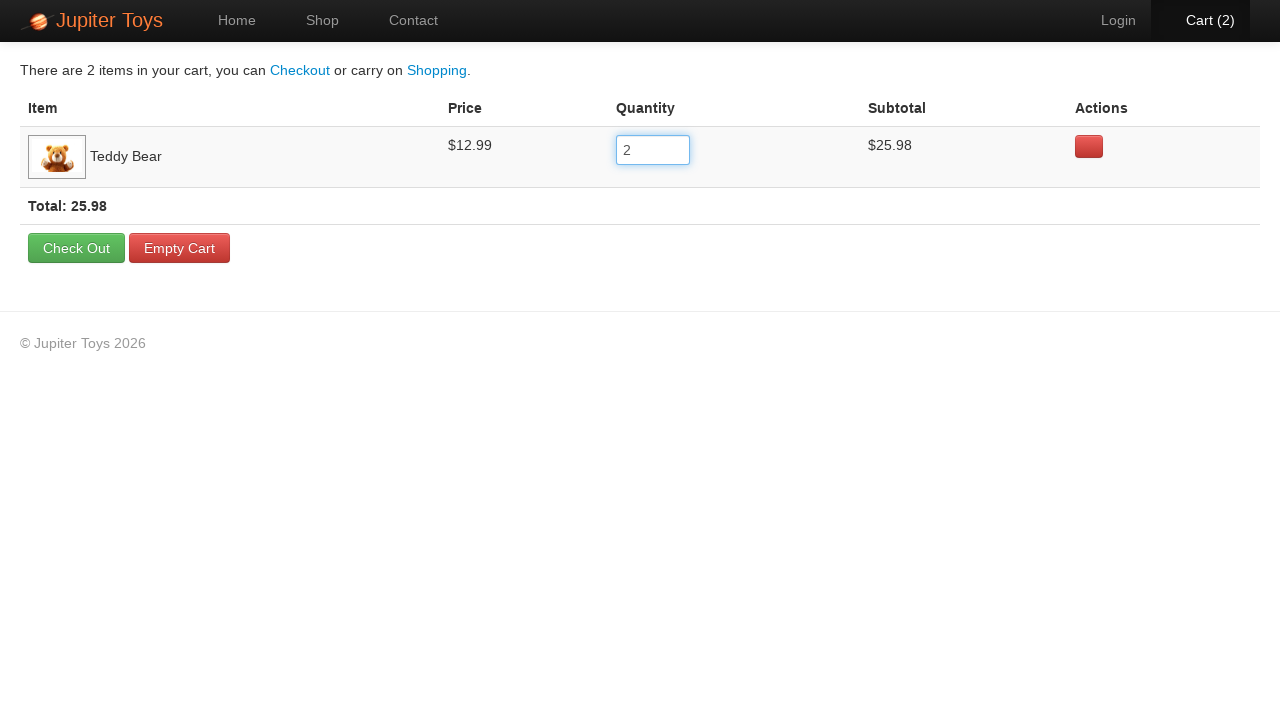

Retrieved actual quantity: $25.98
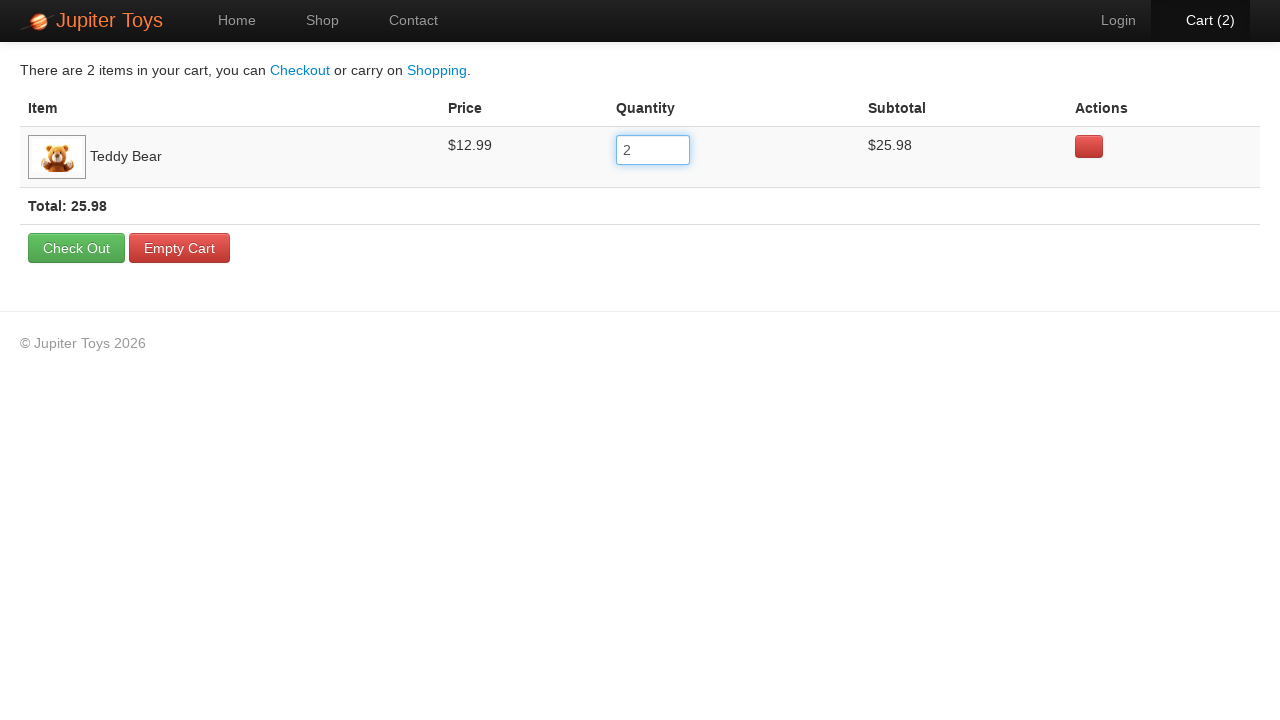

Verified subtotal assertion passed: expected 25.98 found in Total: 25.98
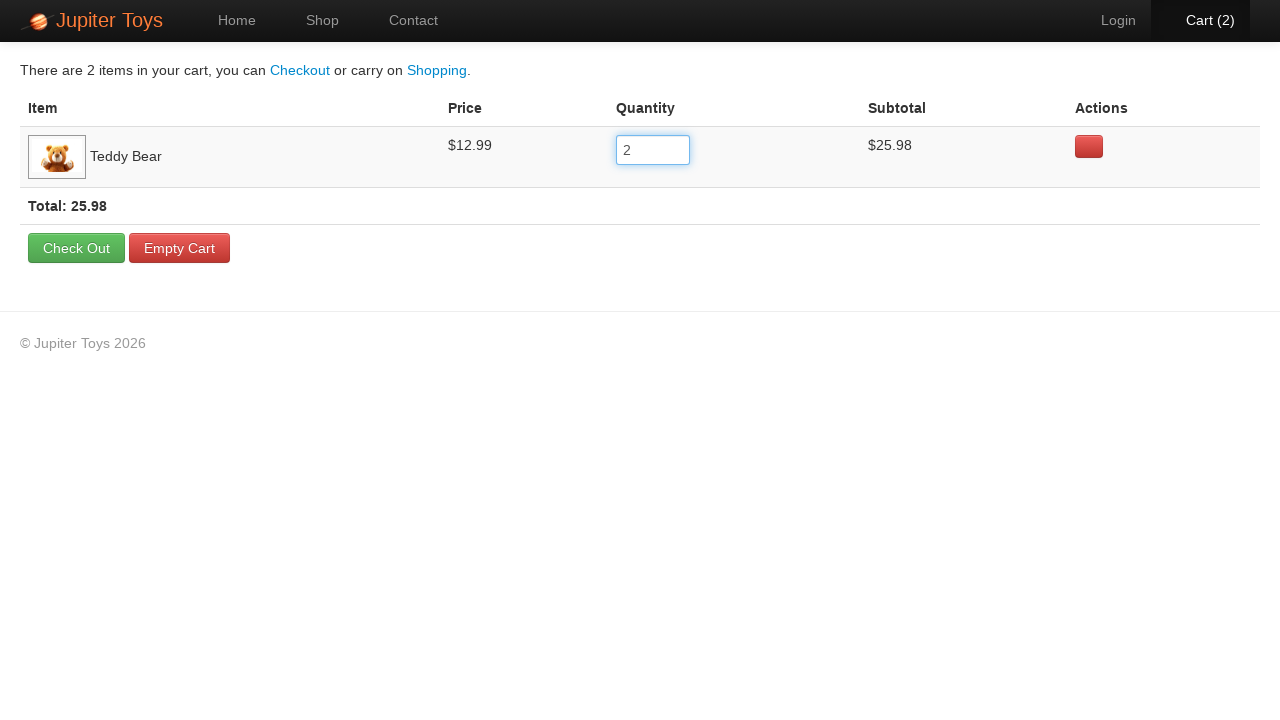

Verified quantity assertion passed: quantity 2 confirmed in cart
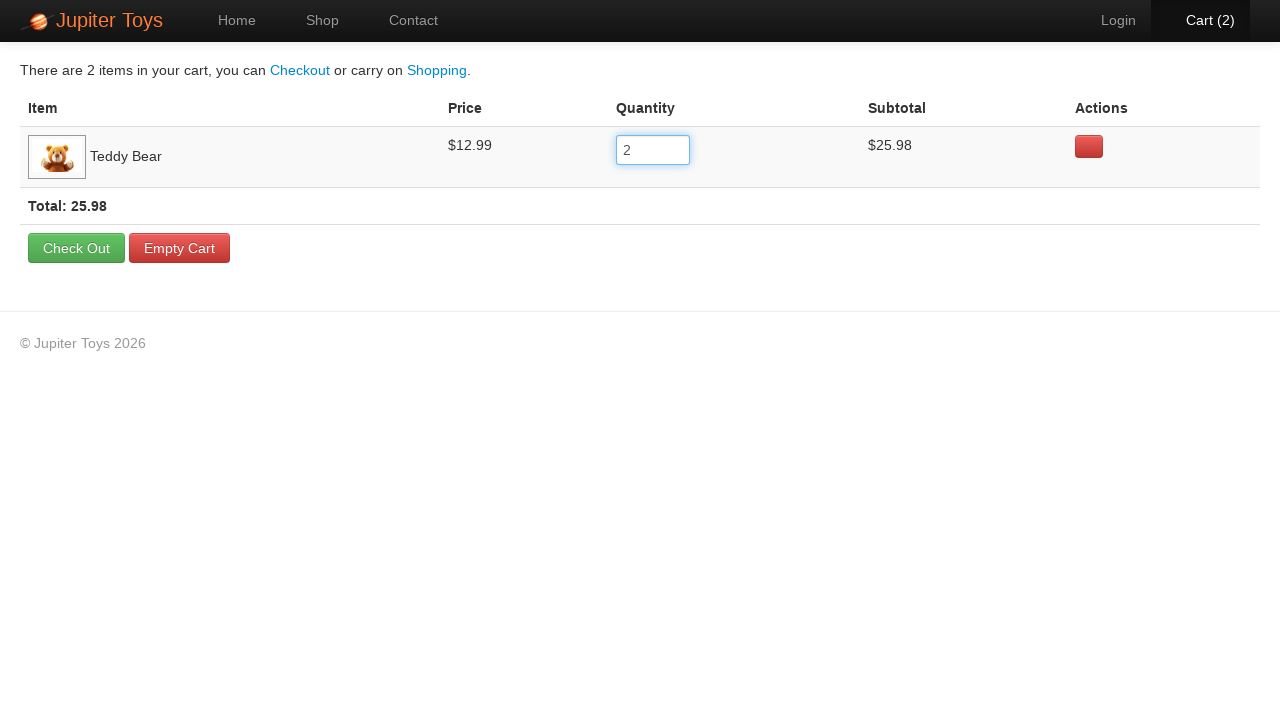

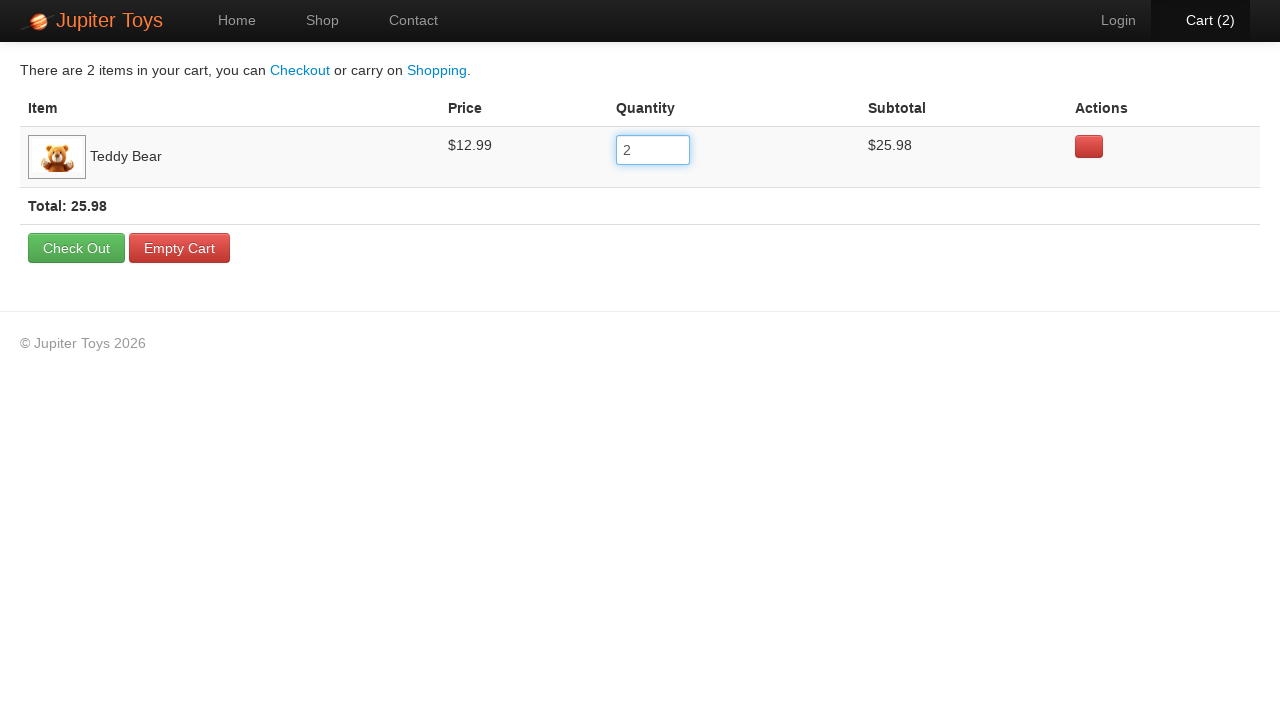